Navigates to Rahul Shetty Academy automation practice page and retrieves page title and URL

Starting URL: http://www.rahulshettyacademy.com/AutomationPractice/

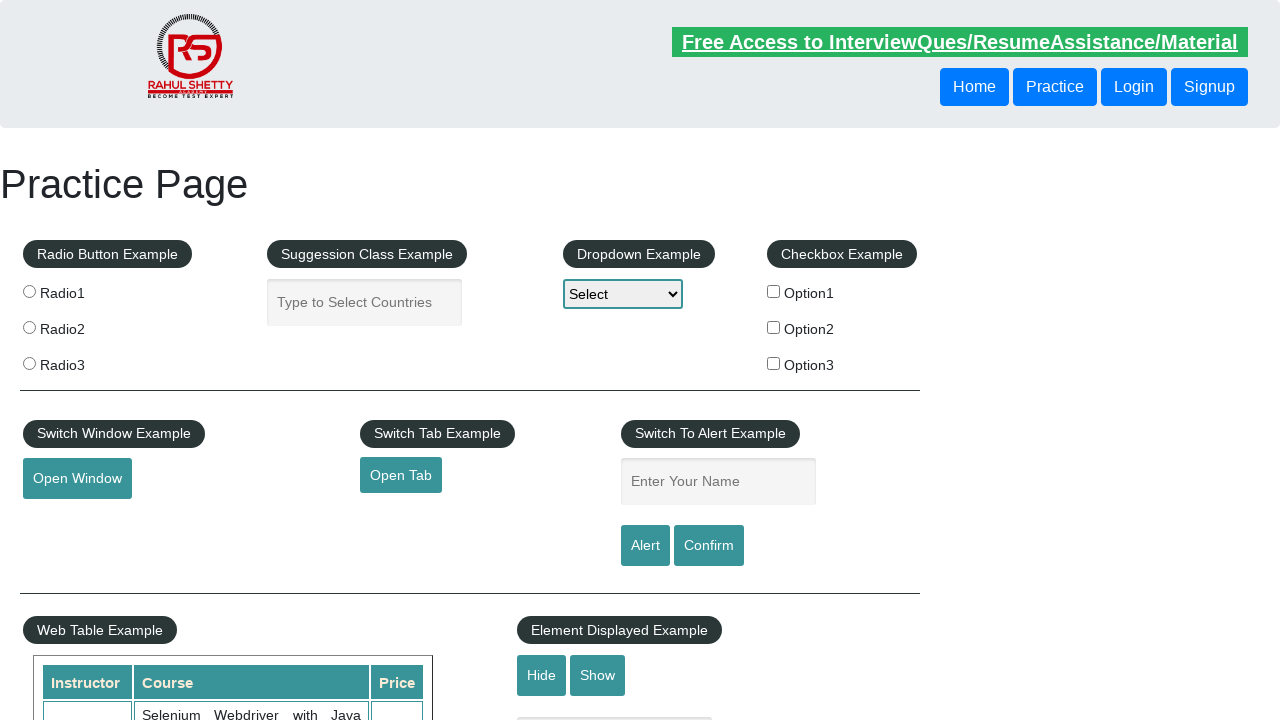

Waited for page to load completely (networkidle state)
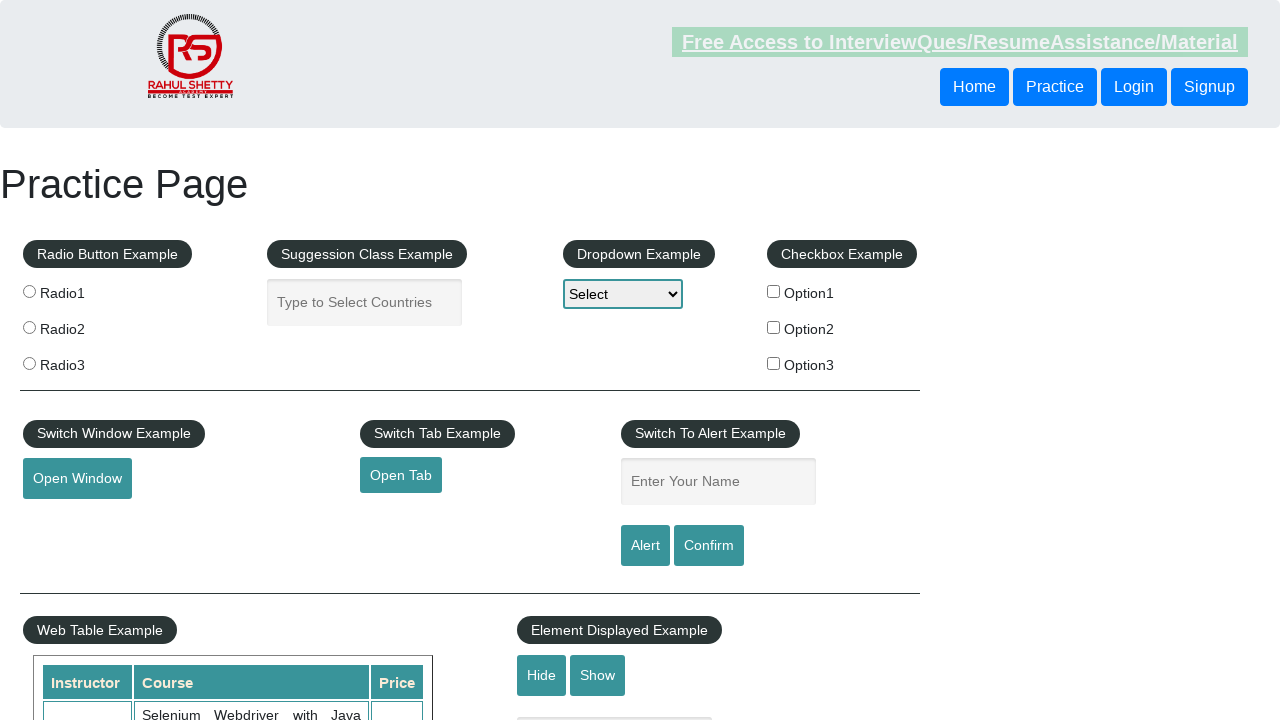

Retrieved page title: Practice Page
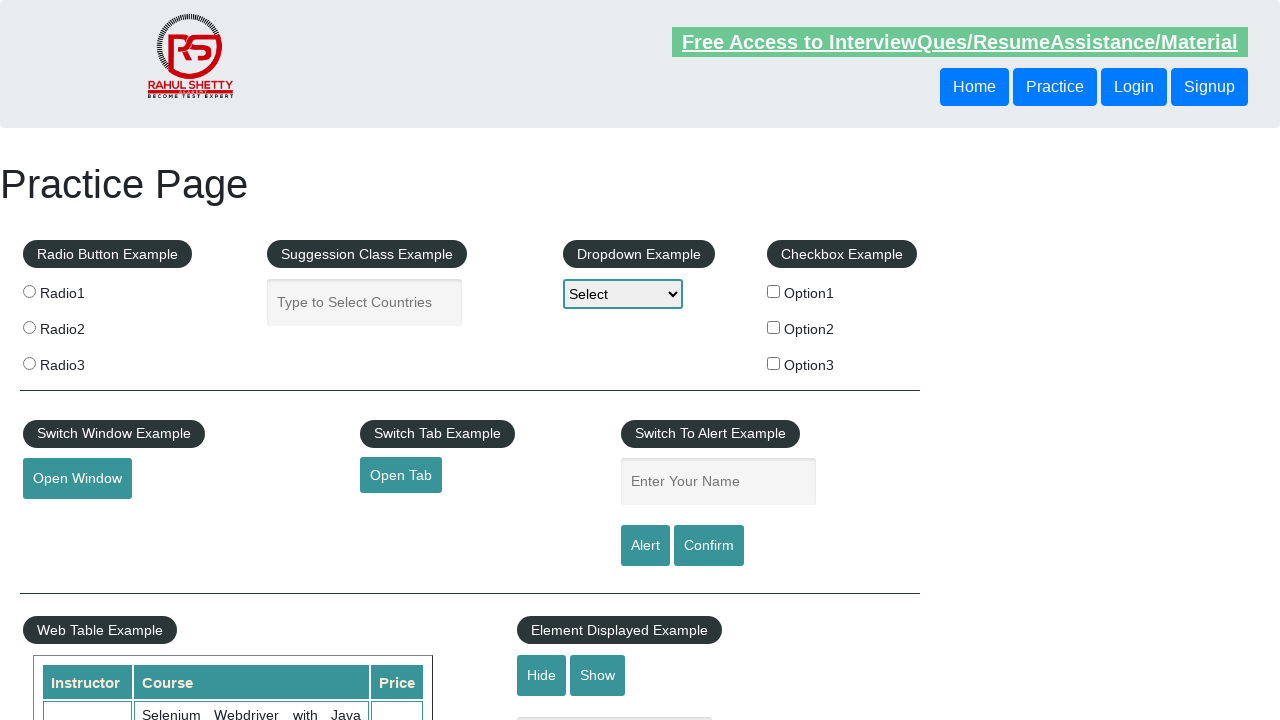

Retrieved current URL: https://rahulshettyacademy.com/AutomationPractice/
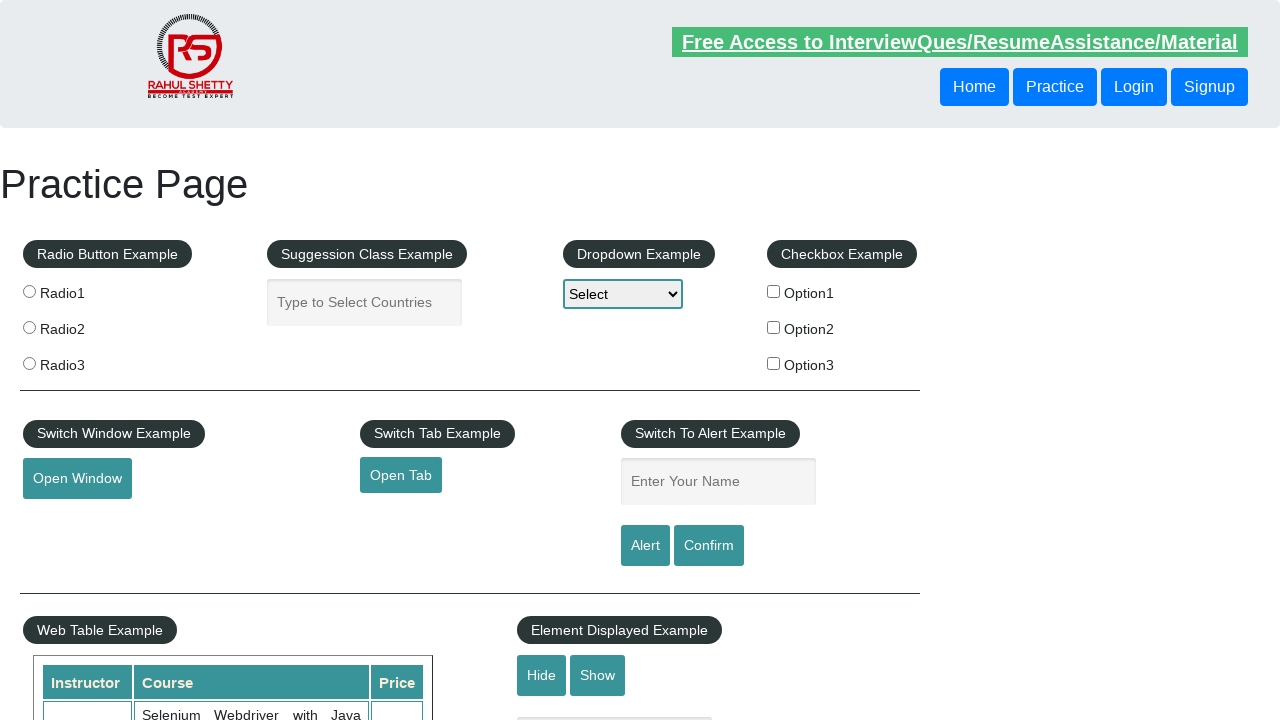

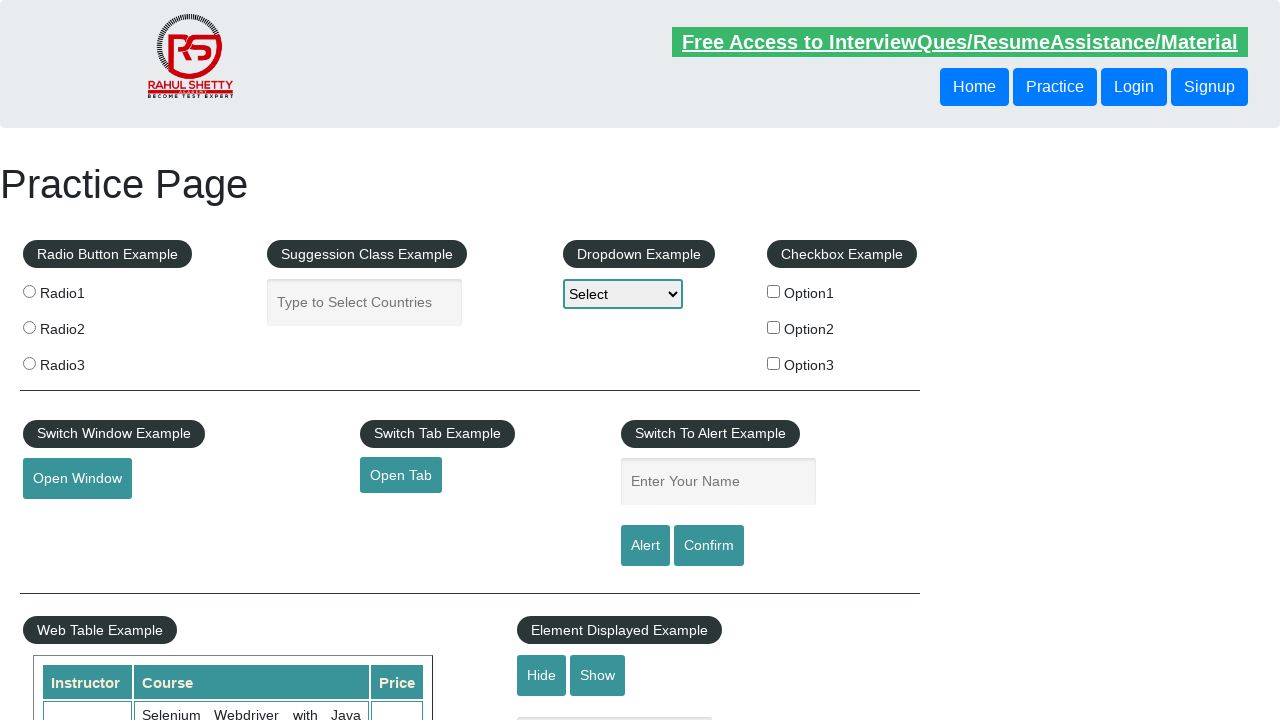